Tests form controls on an automation practice page by selecting a checkbox, clicking through radio buttons, and toggling visibility of a text box element

Starting URL: https://rahulshettyacademy.com/AutomationPractice/

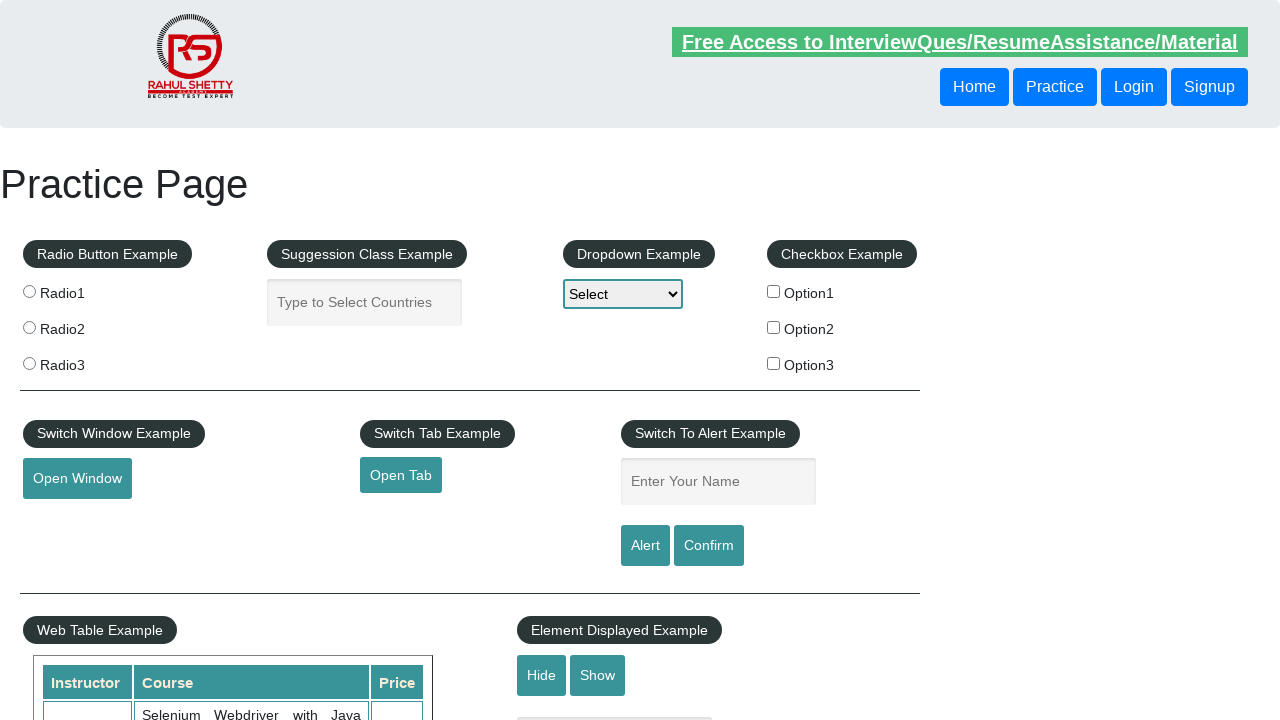

Clicked checkbox with value 'option2' at (774, 327) on xpath=//input[@type='checkbox'][@value='option2']
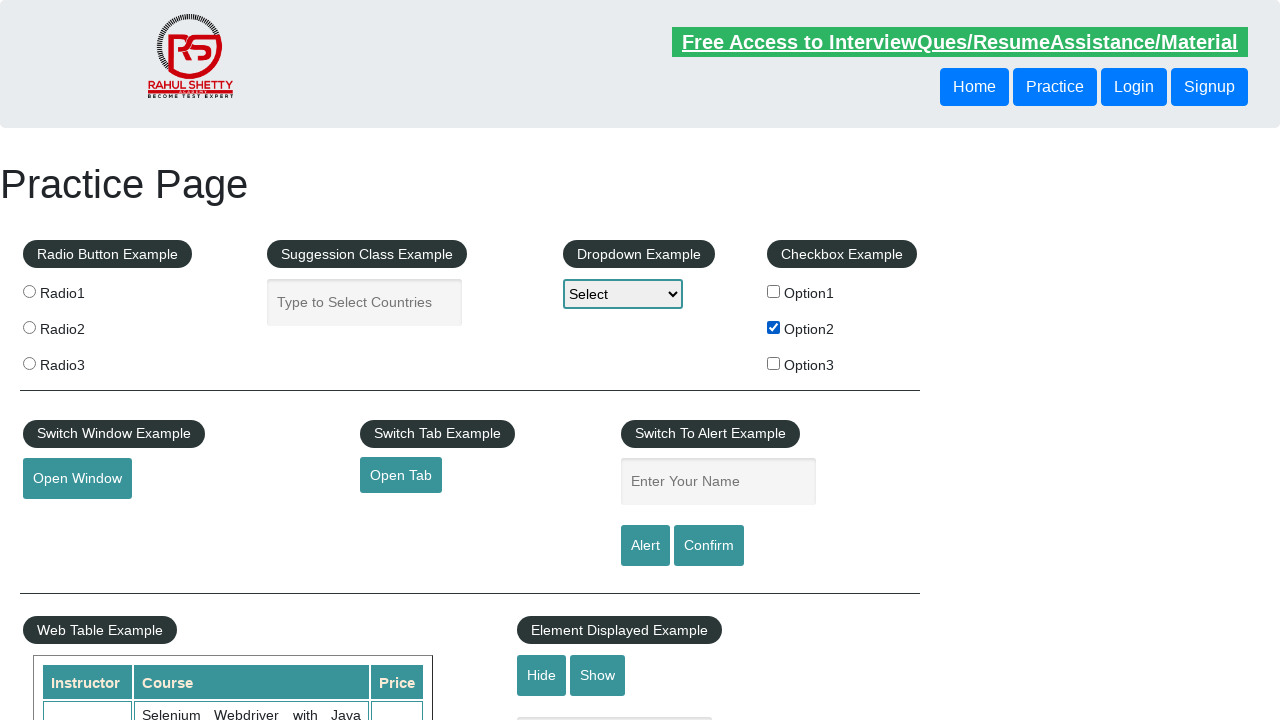

Found 3 radio buttons
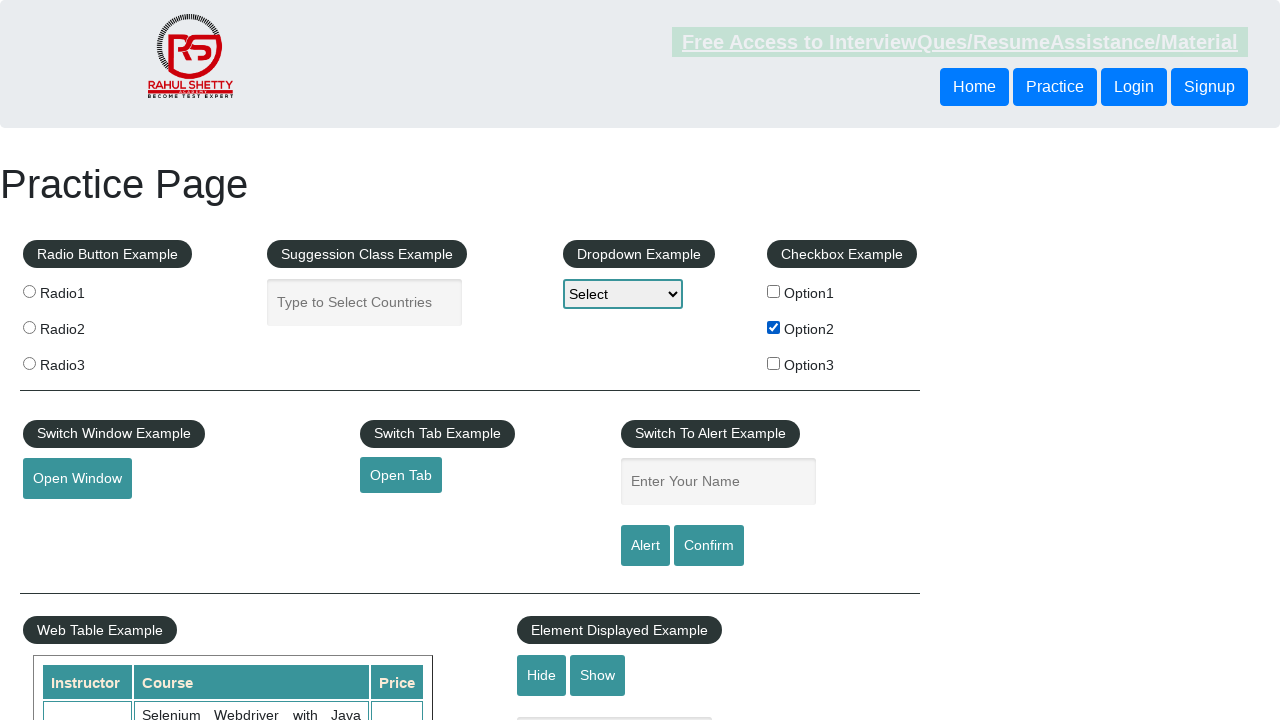

Clicked radio button 1 of 3 at (29, 291) on .radioButton >> nth=0
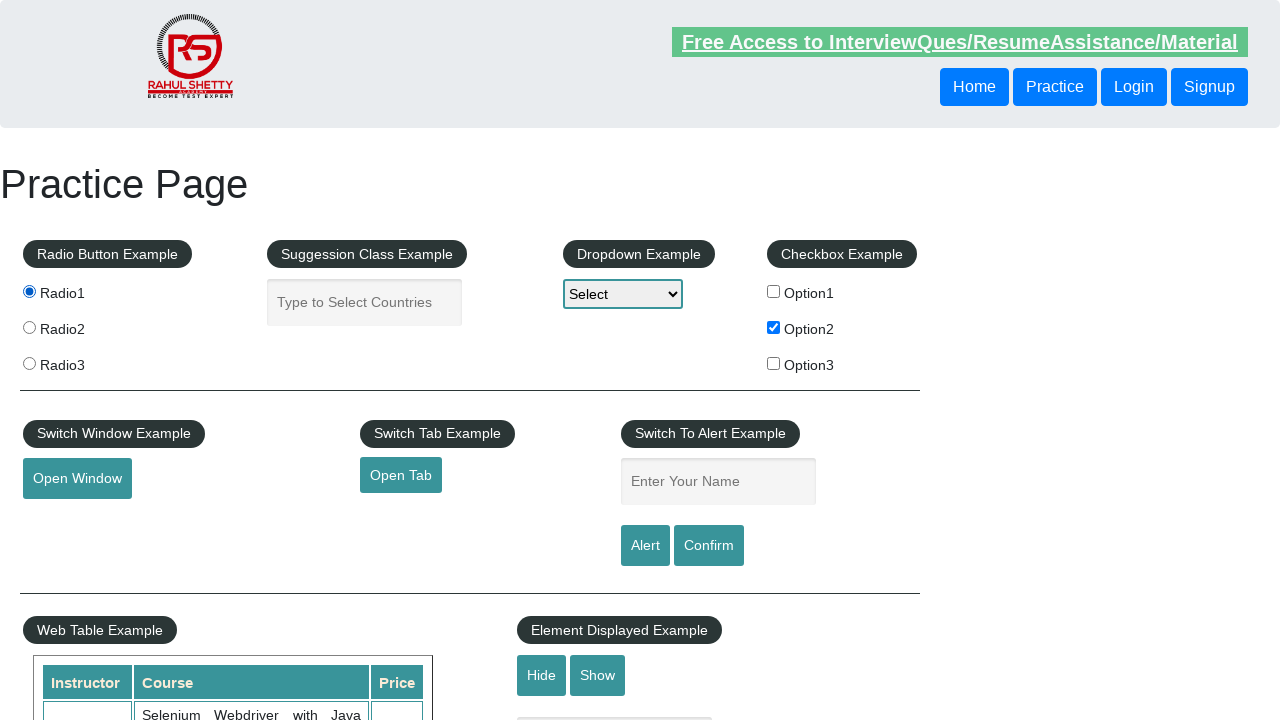

Clicked radio button 2 of 3 at (29, 327) on .radioButton >> nth=1
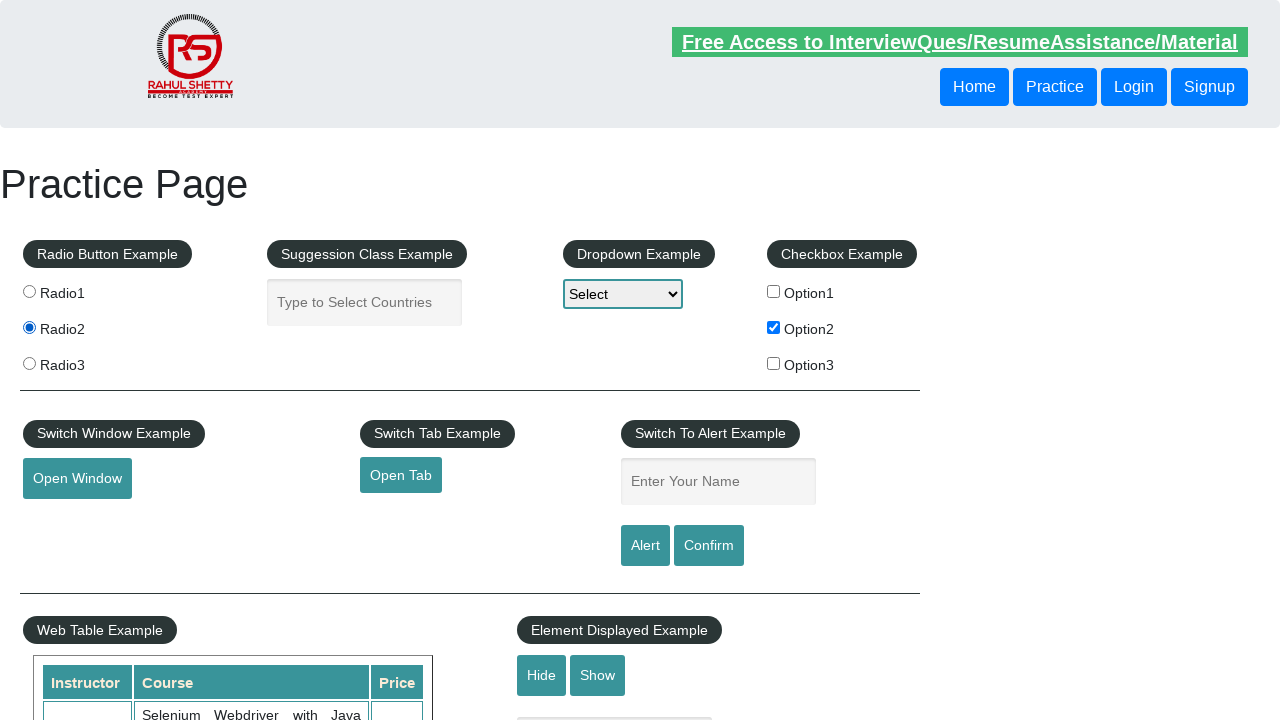

Clicked radio button 3 of 3 at (29, 363) on .radioButton >> nth=2
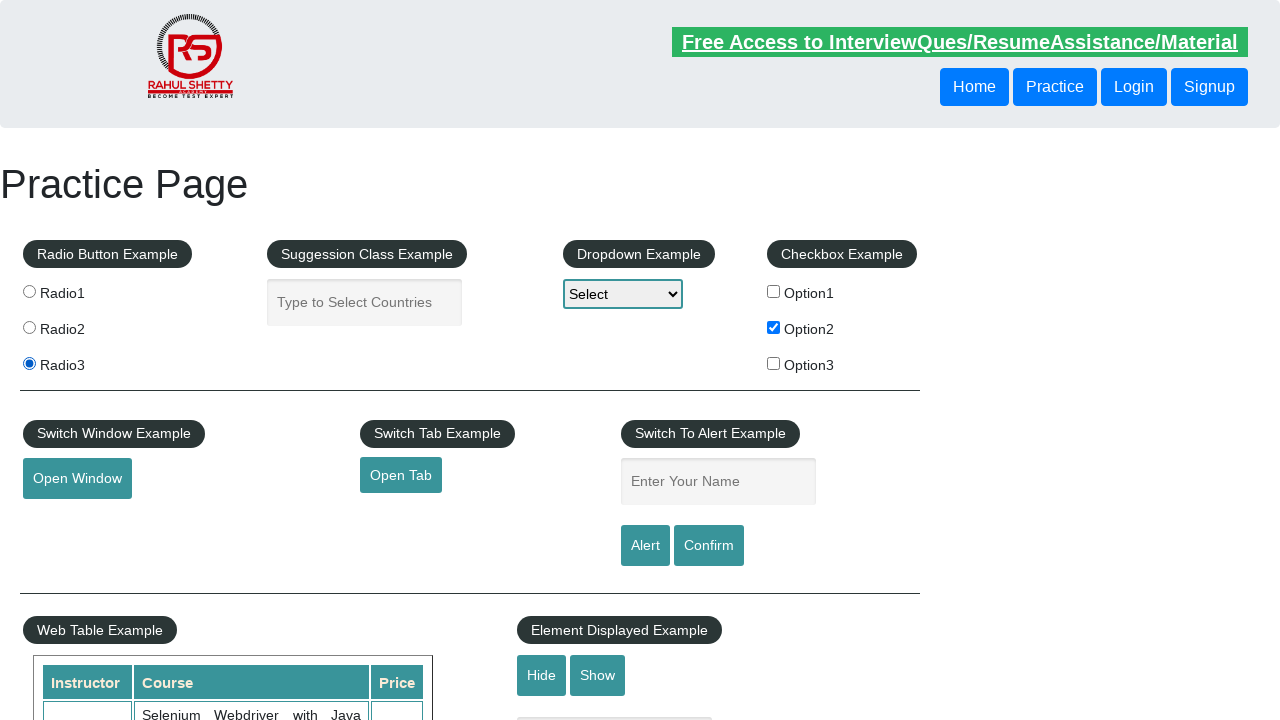

Verified displayed-text element is visible
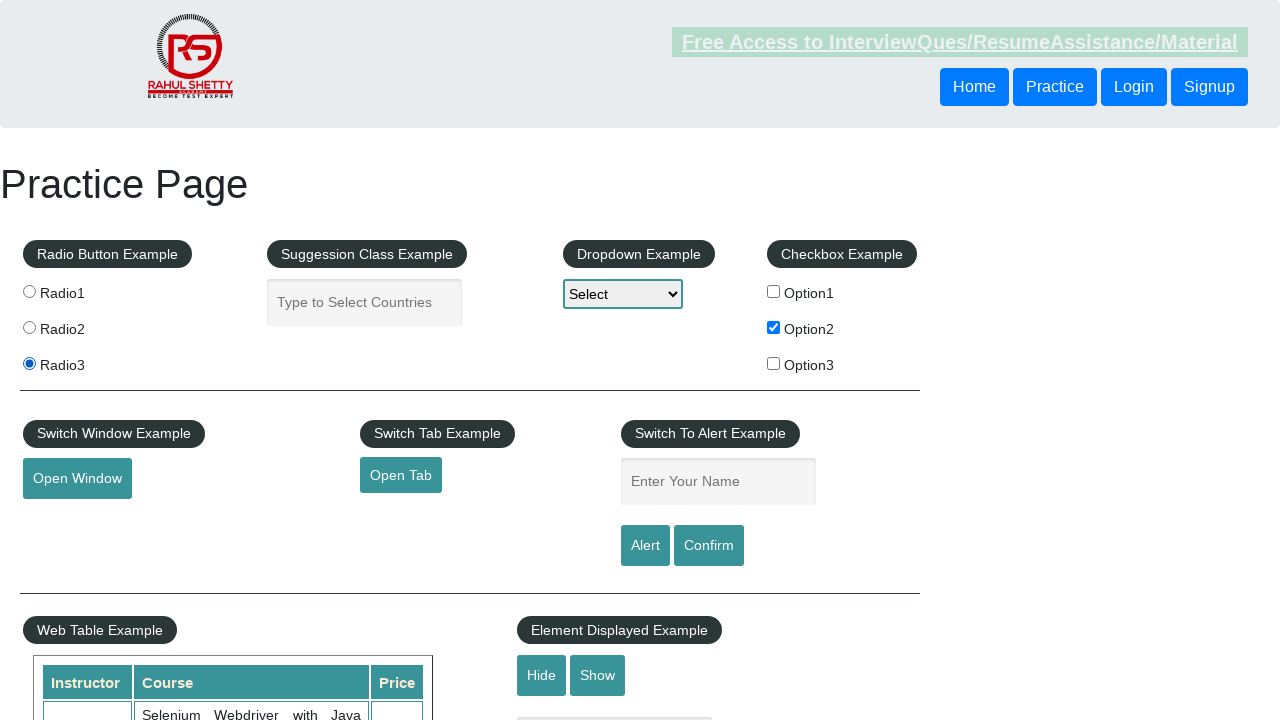

Clicked hide button to hide the text box at (542, 675) on #hide-textbox
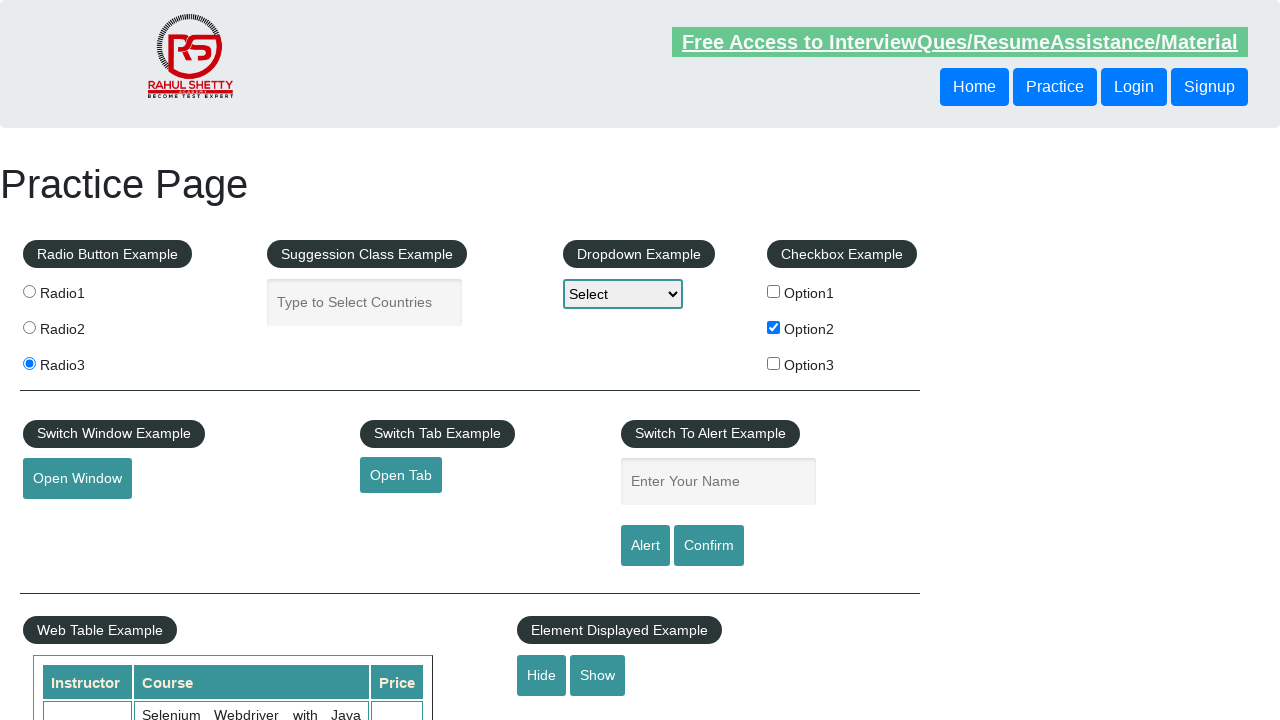

Verified displayed-text element is now hidden
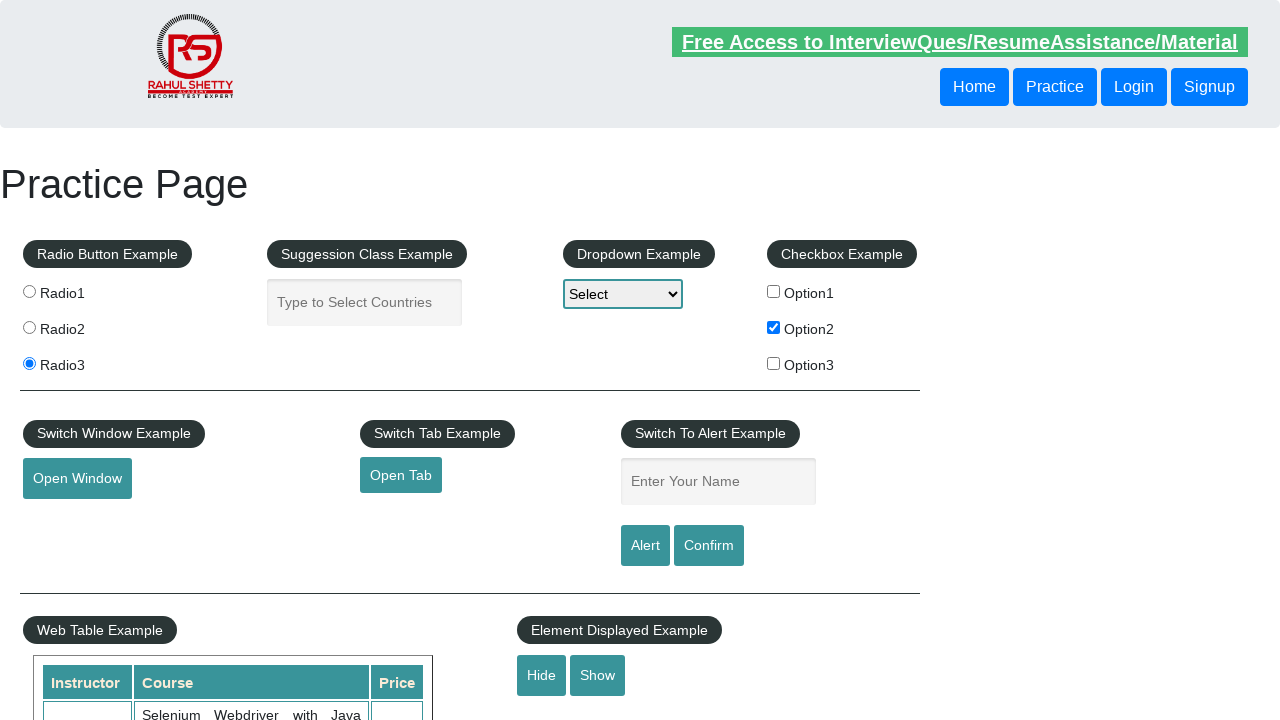

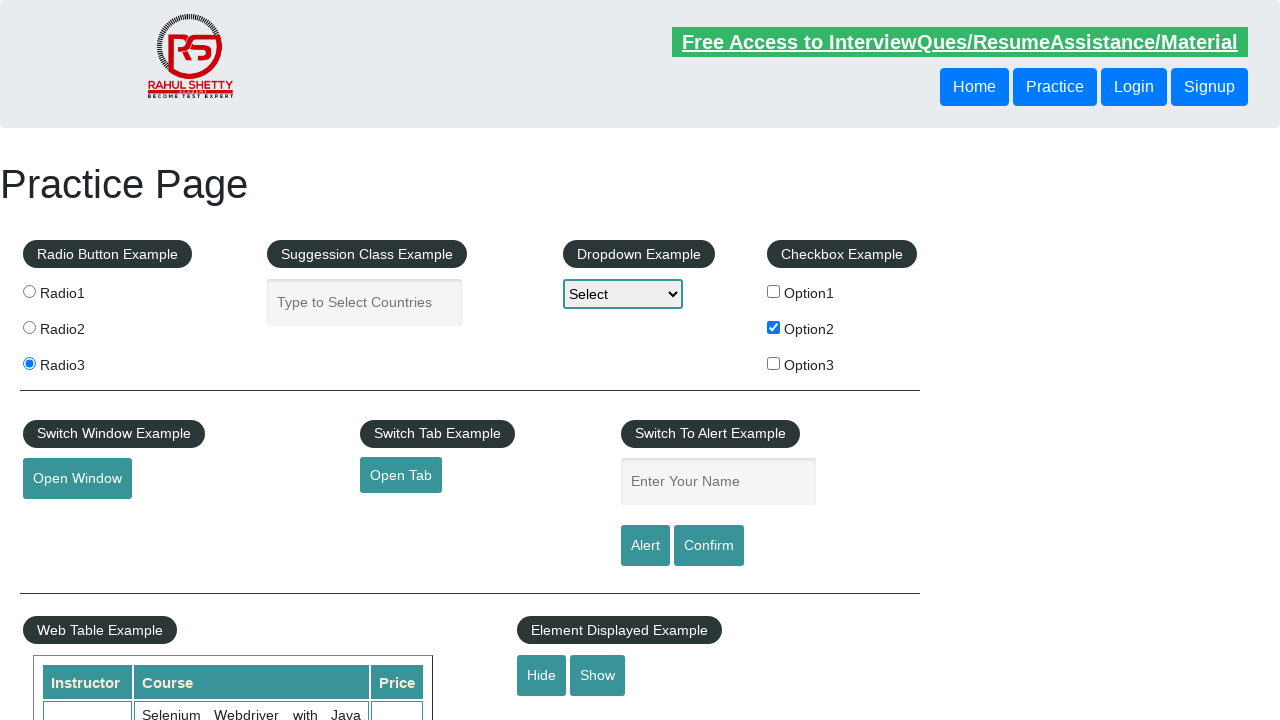